Tests clicking on a link element retrieved via JavaScript and navigating to a new page

Starting URL: https://bonigarcia.dev/selenium-webdriver-java/

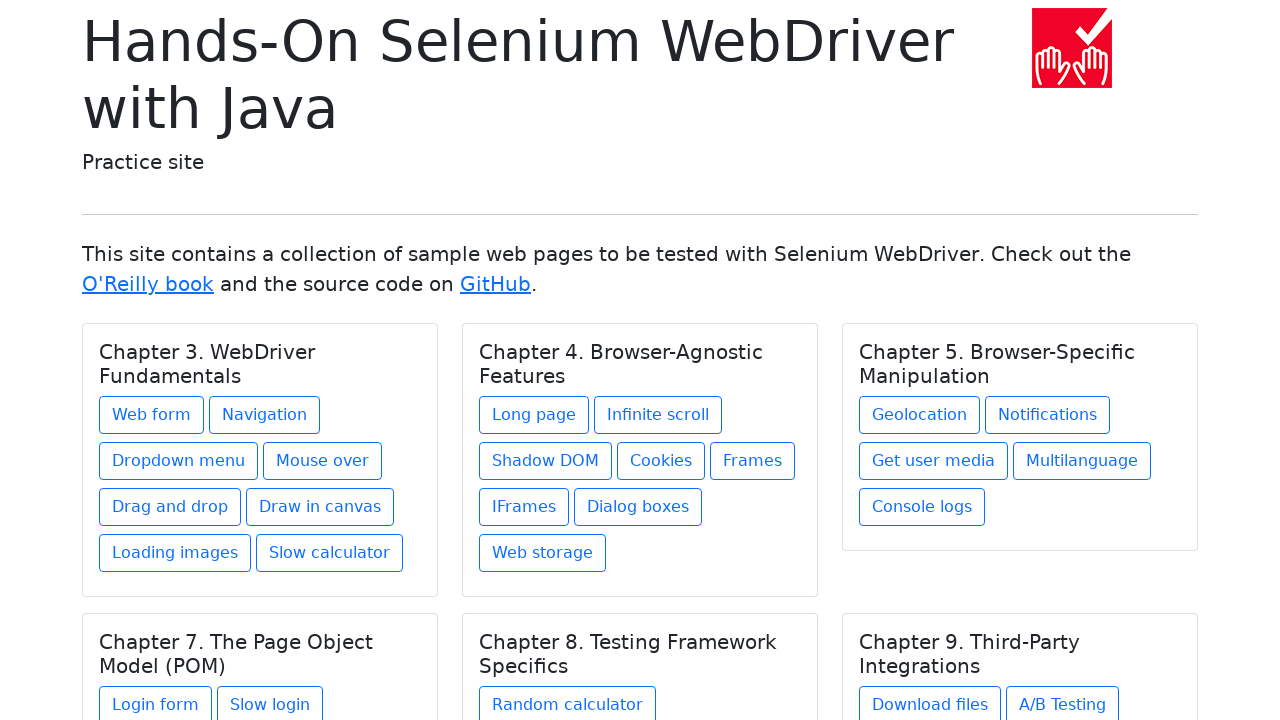

Navigated to starting URL https://bonigarcia.dev/selenium-webdriver-java/
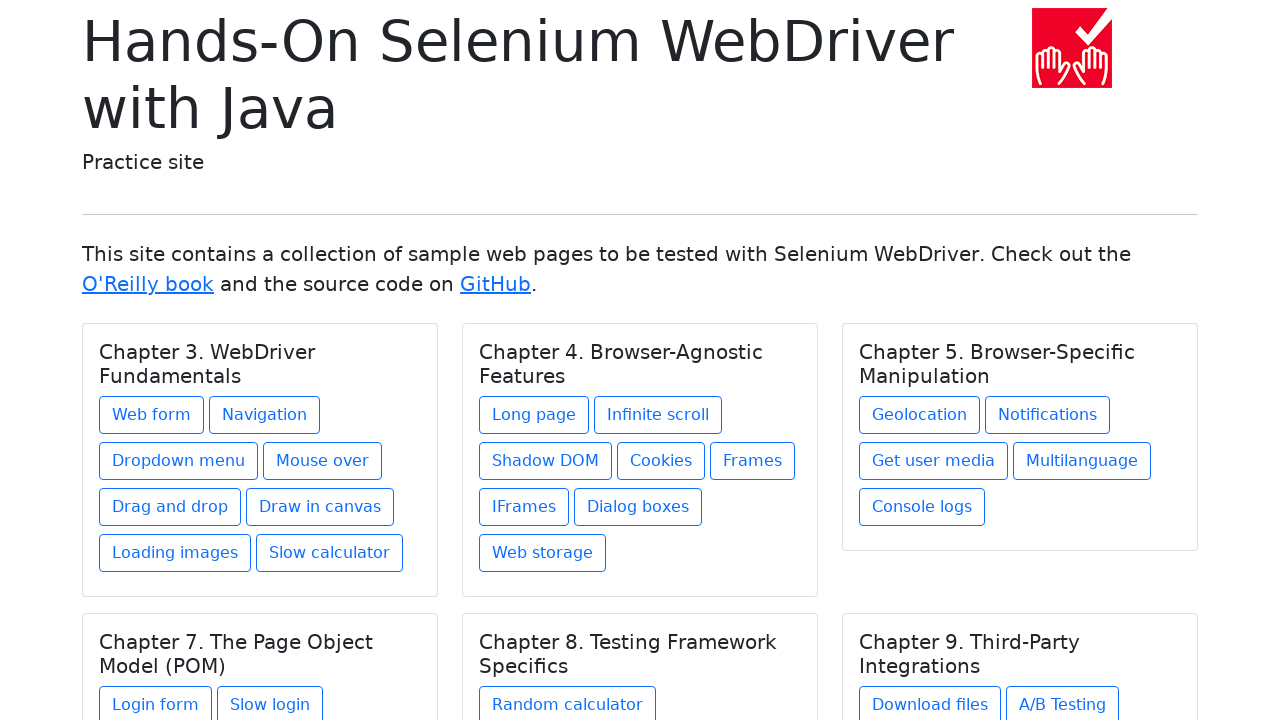

Located the third link element on the page
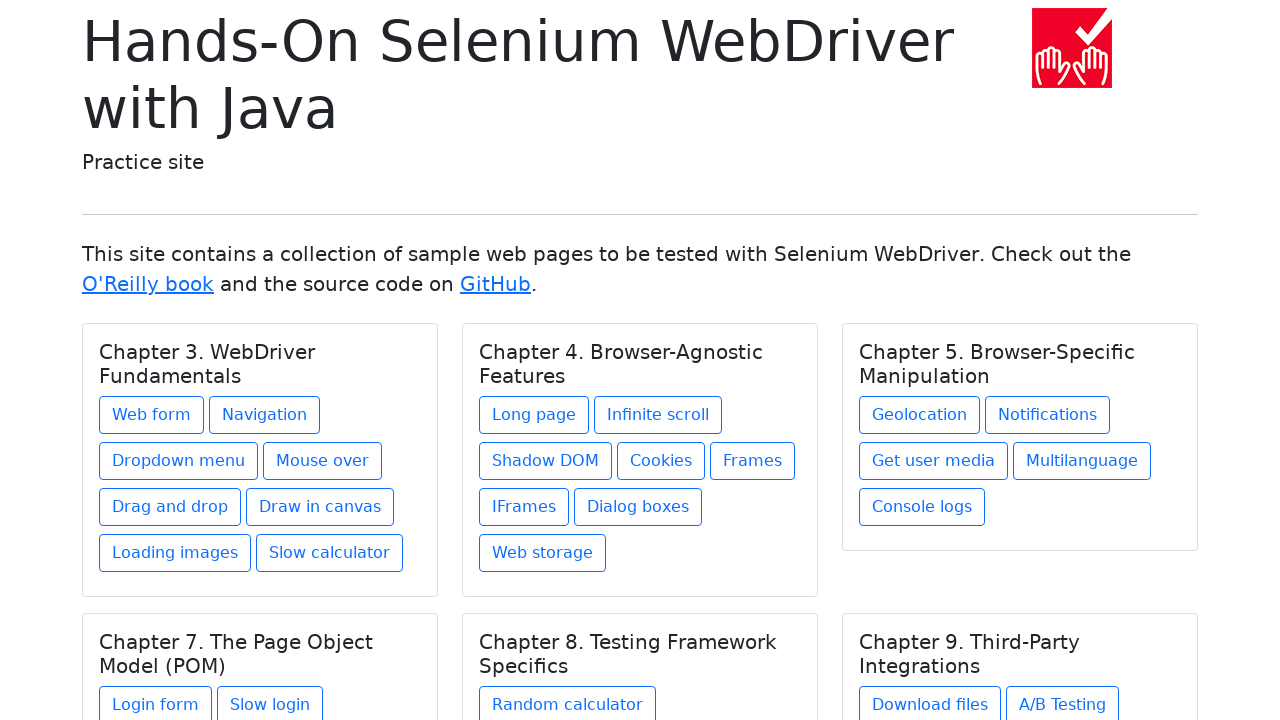

Clicked on the third link element at (496, 284) on a >> nth=2
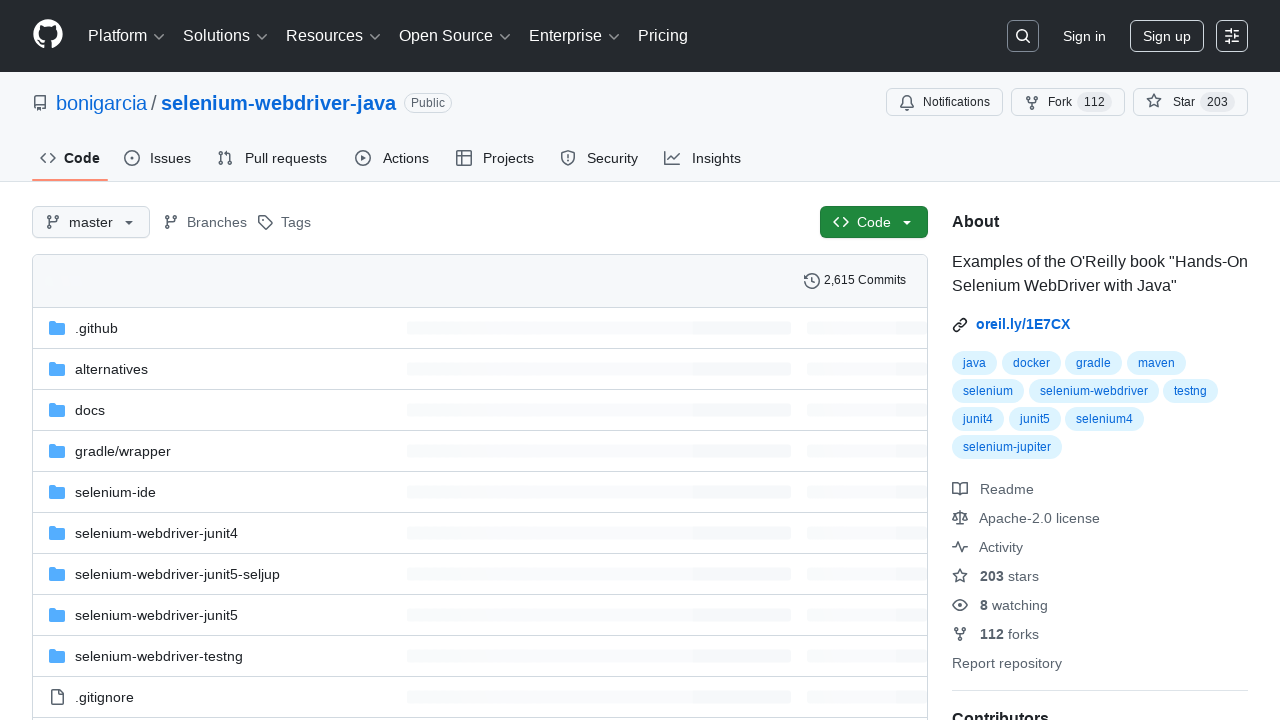

Waited for page to fully load after clicking link
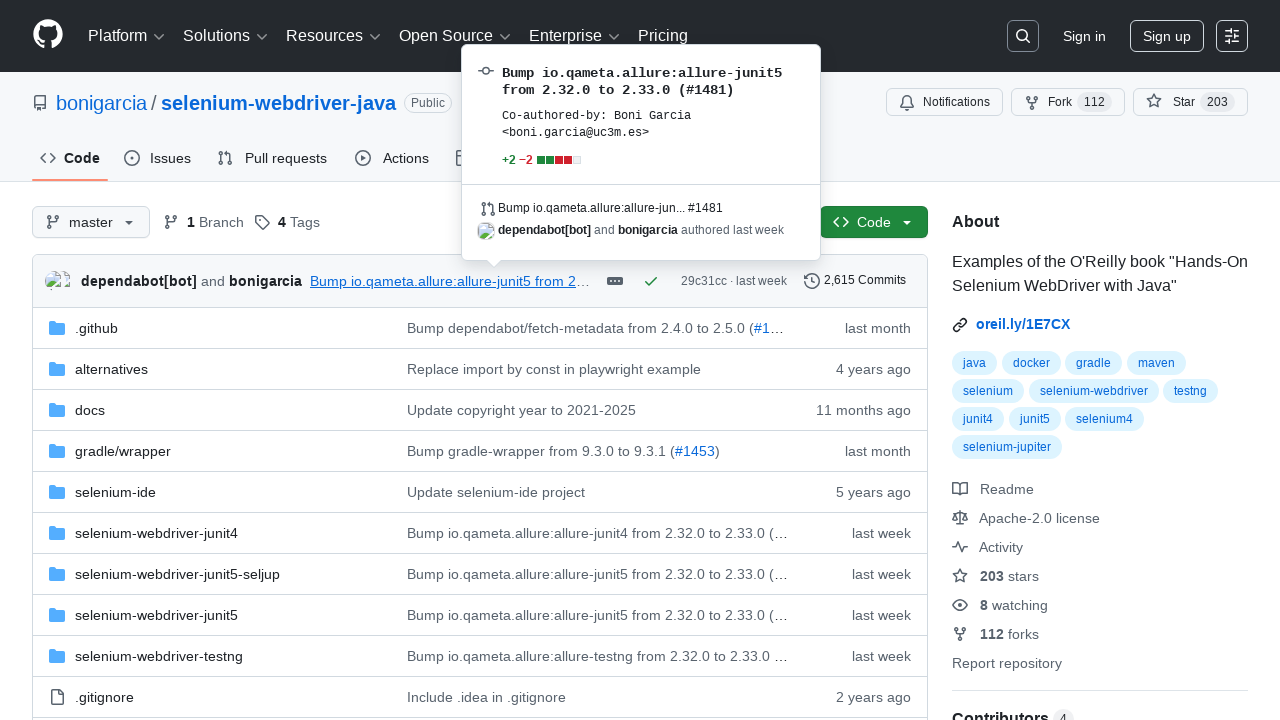

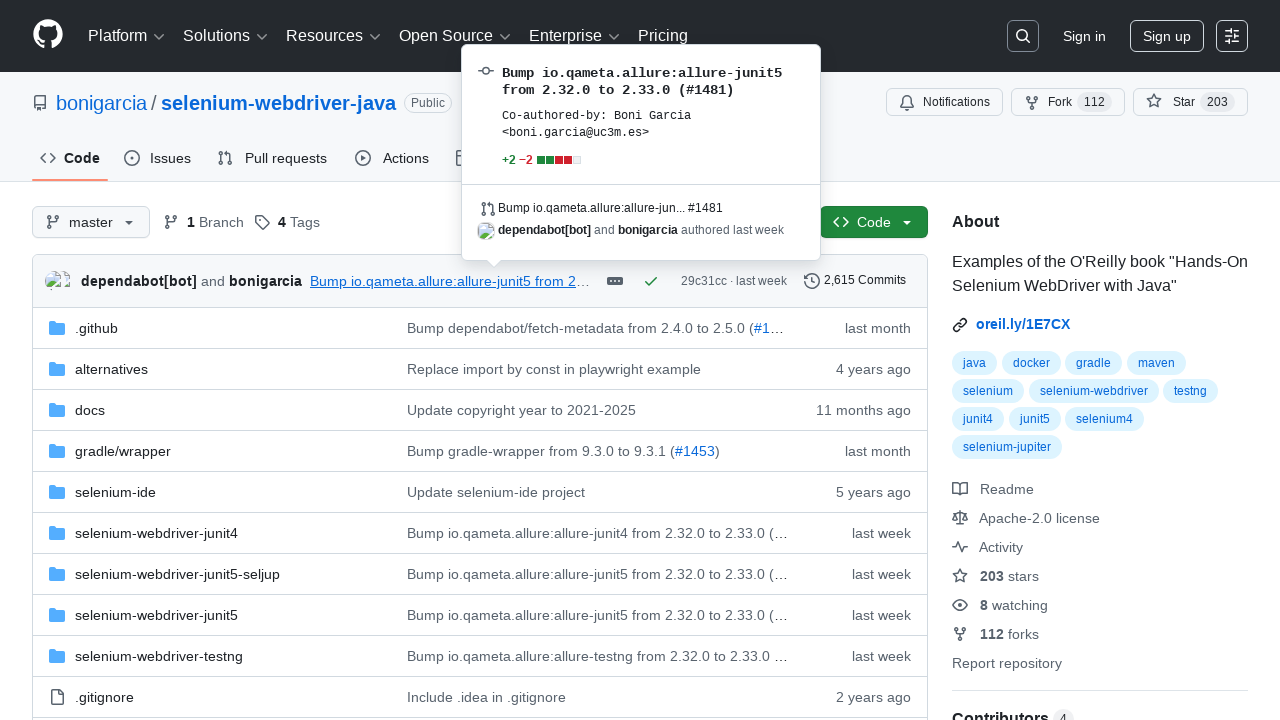